Tests alert handling functionality by clicking a button that triggers an alert prompt, then accepting, dismissing, and entering text into alerts

Starting URL: https://demoqa.com/alerts

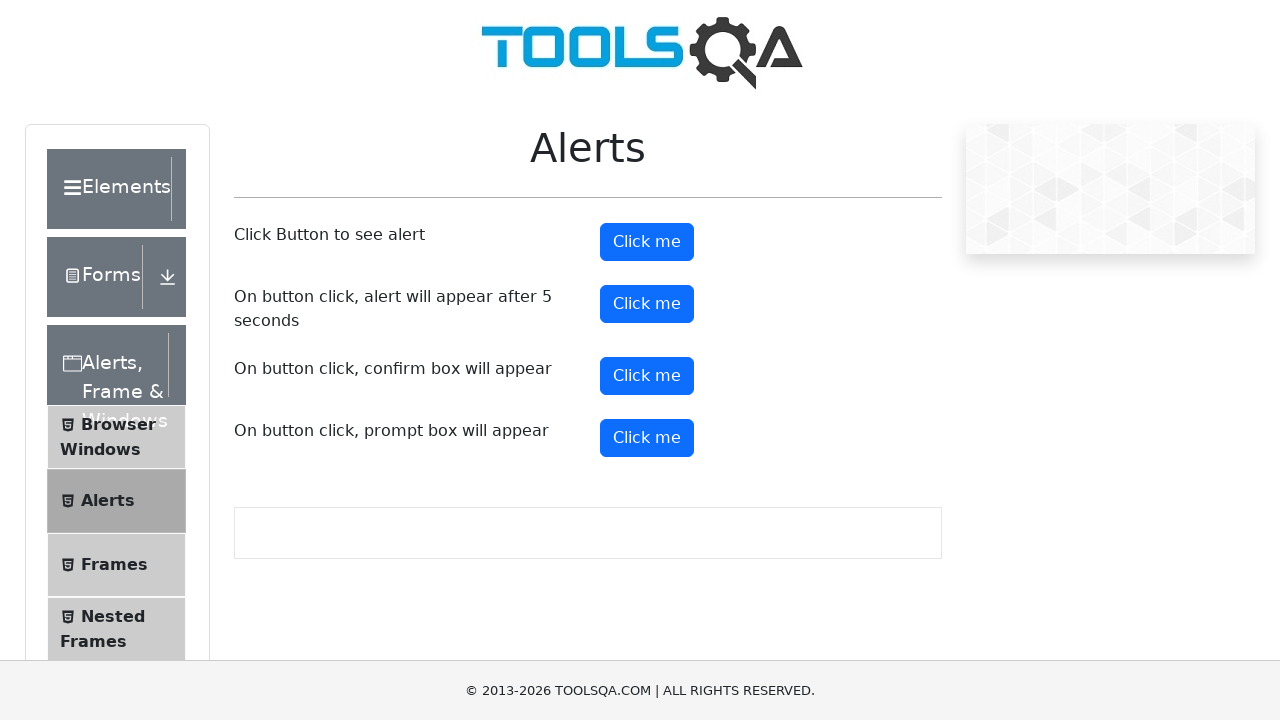

Clicked prompt button to trigger alert at (647, 438) on #promtButton
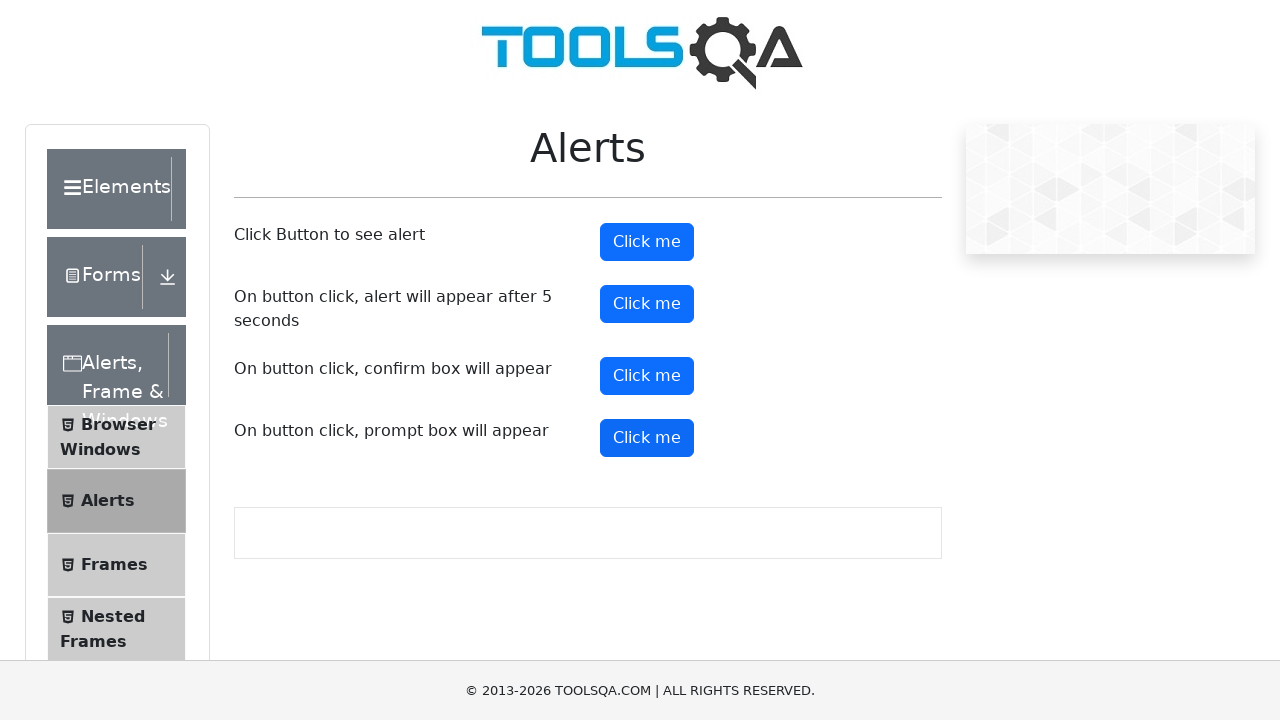

Set up dialog handler to accept alert
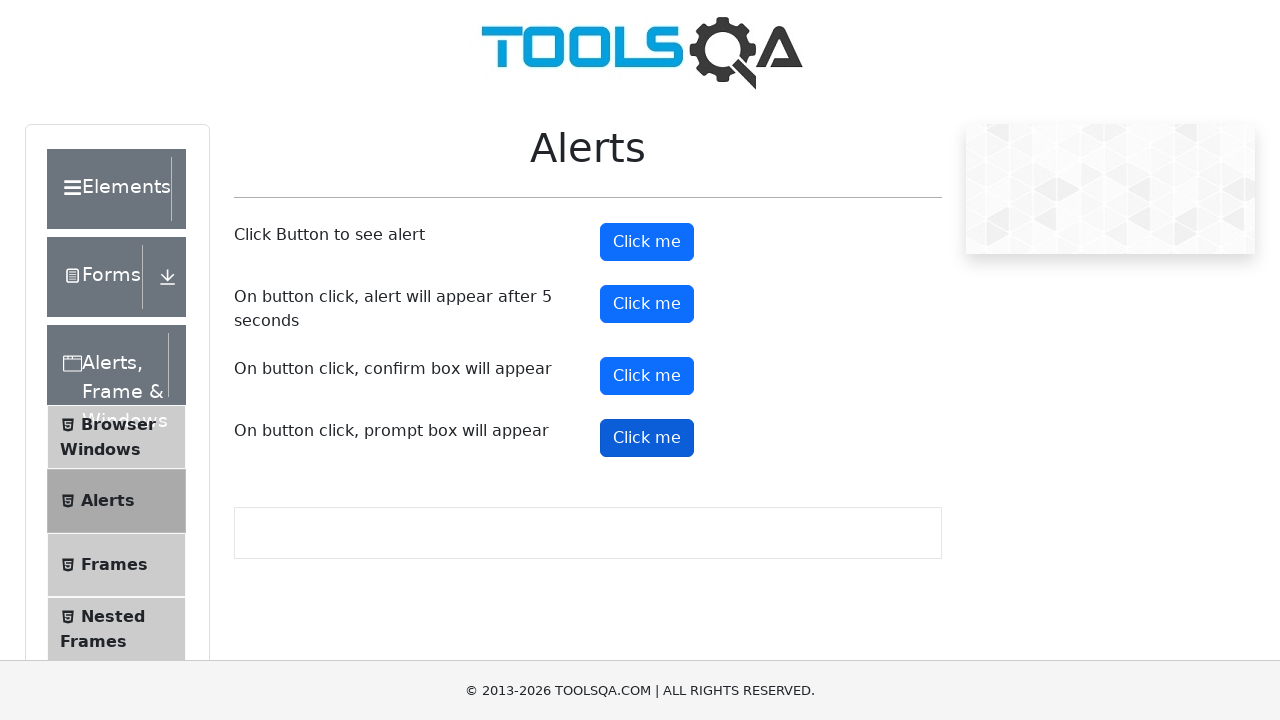

Waited 1 second for alert to be accepted
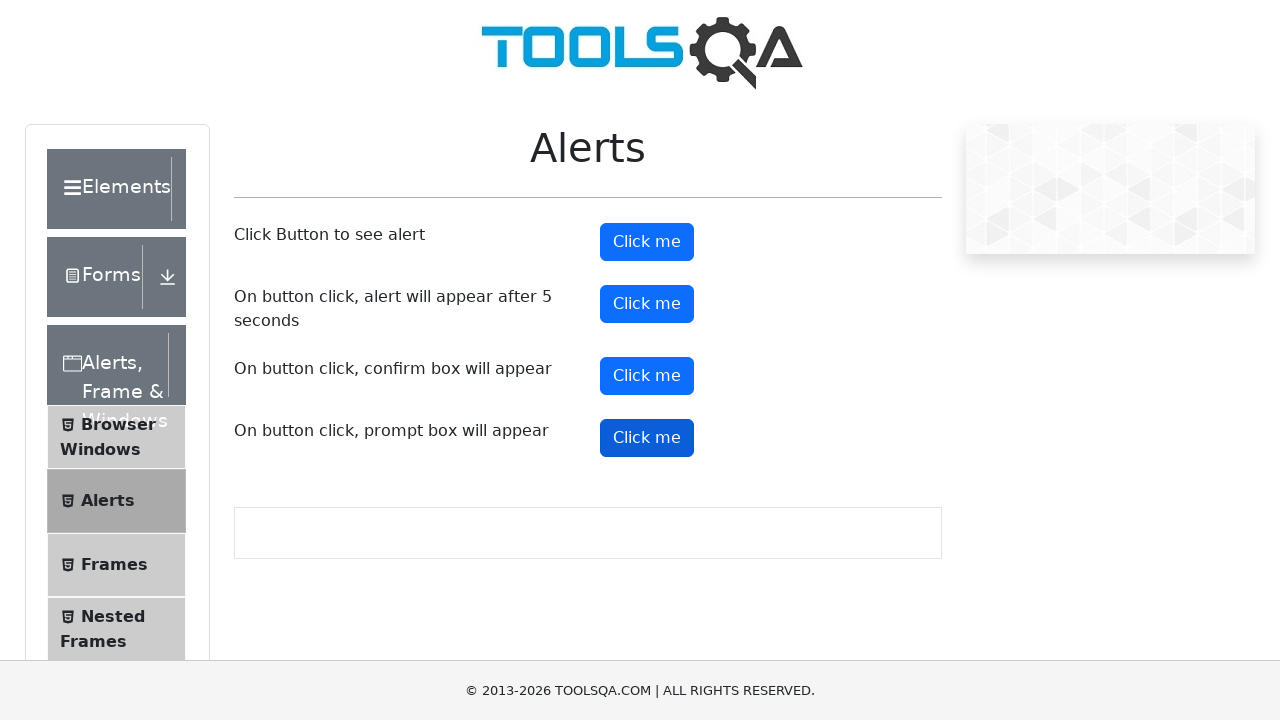

Clicked prompt button again to trigger another alert at (647, 438) on #promtButton
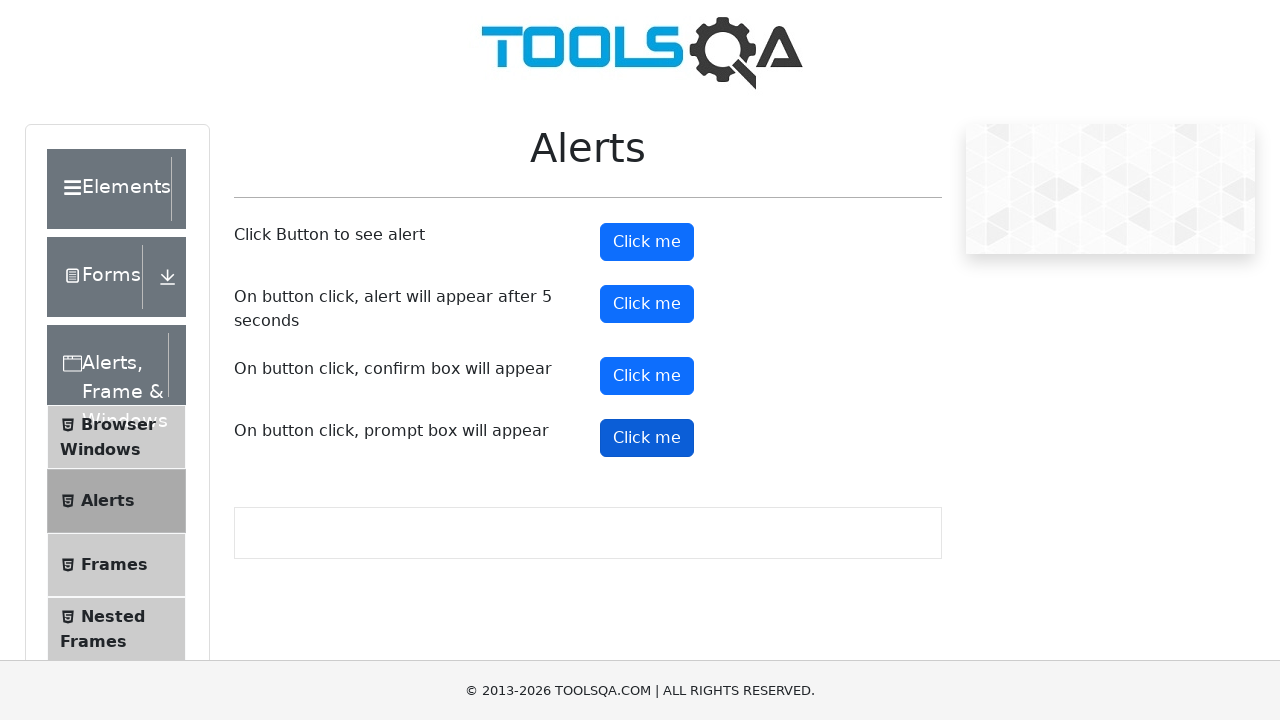

Set up dialog handler to dismiss alert
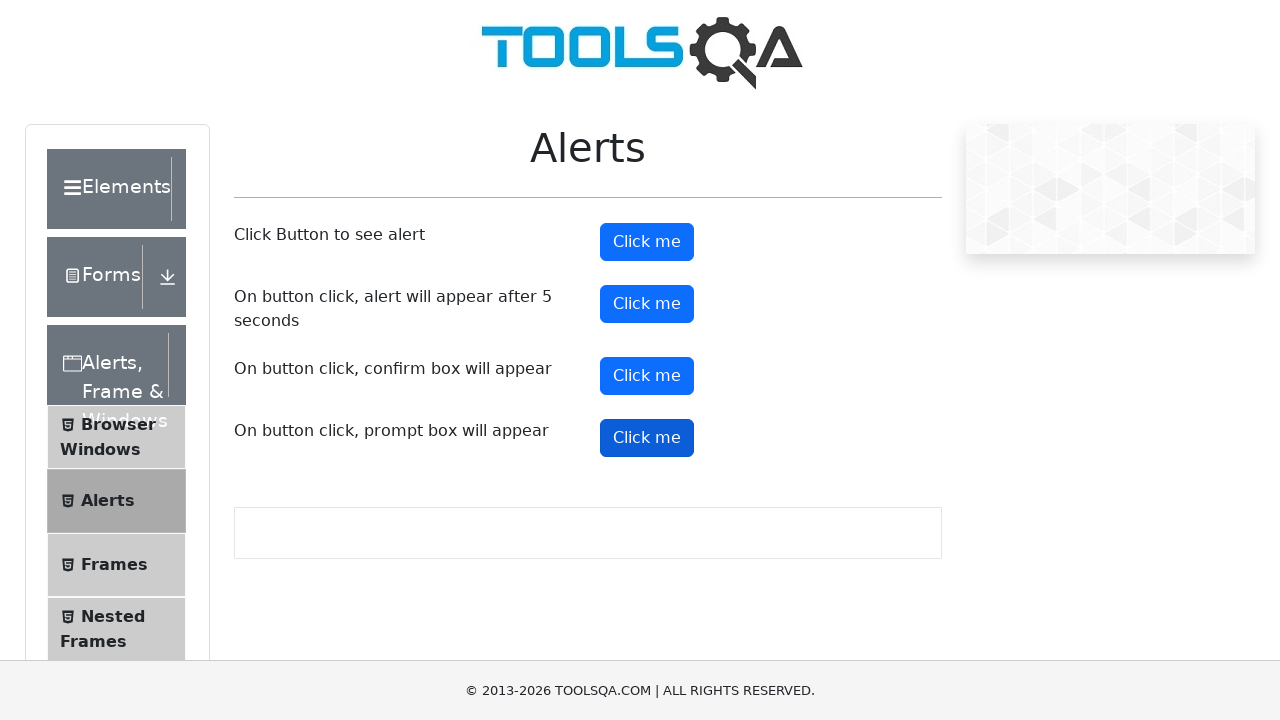

Waited 1 second for alert to be dismissed
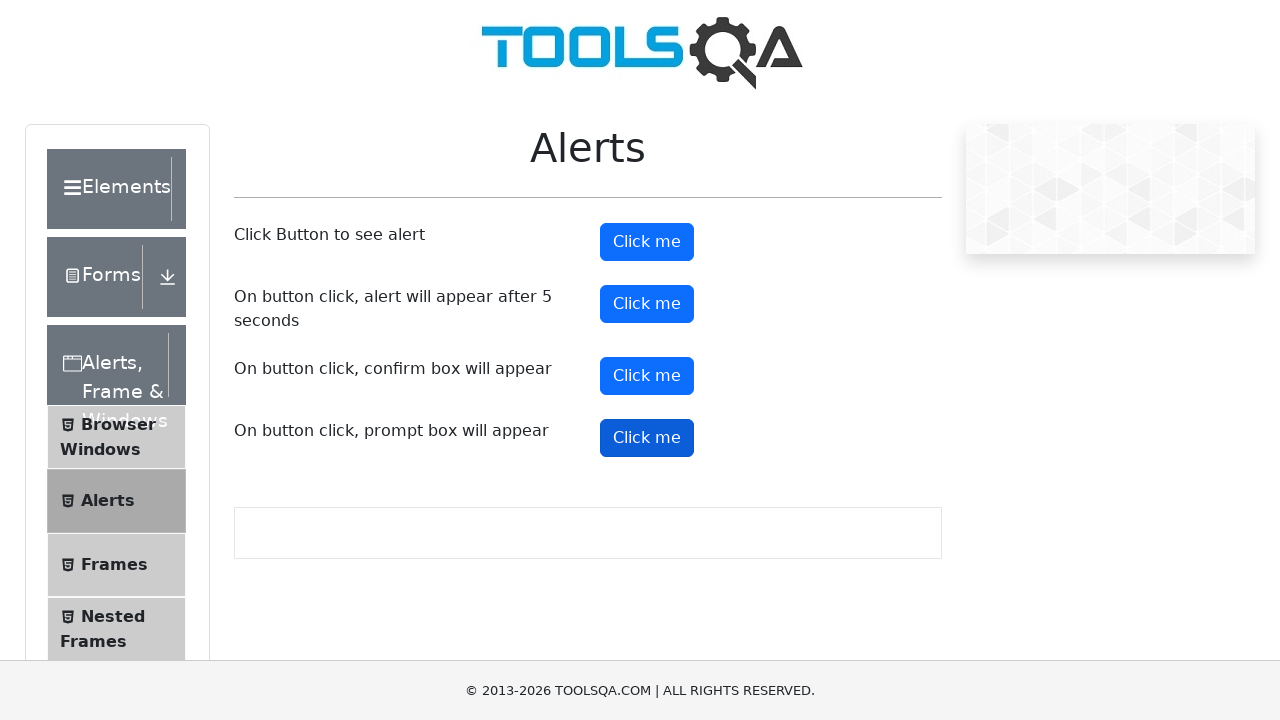

Clicked prompt button again to trigger alert for text entry at (647, 438) on #promtButton
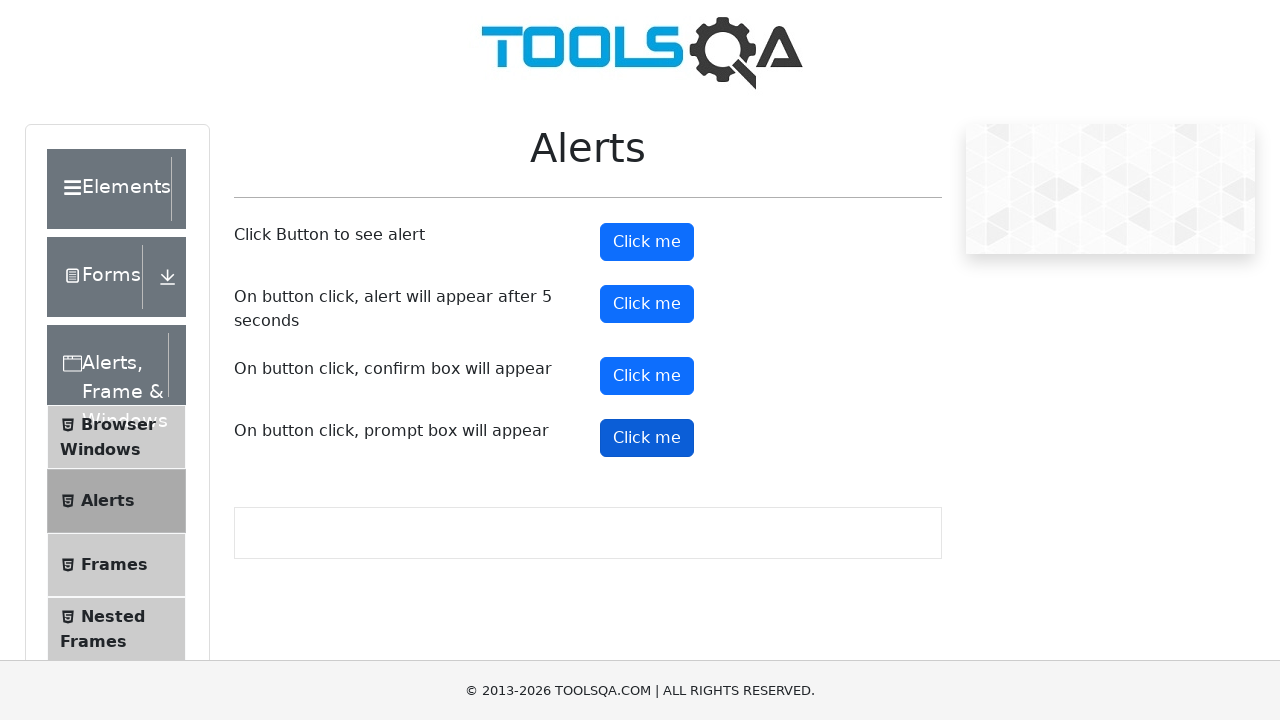

Set up dialog handler to enter text 'john doe' and accept alert
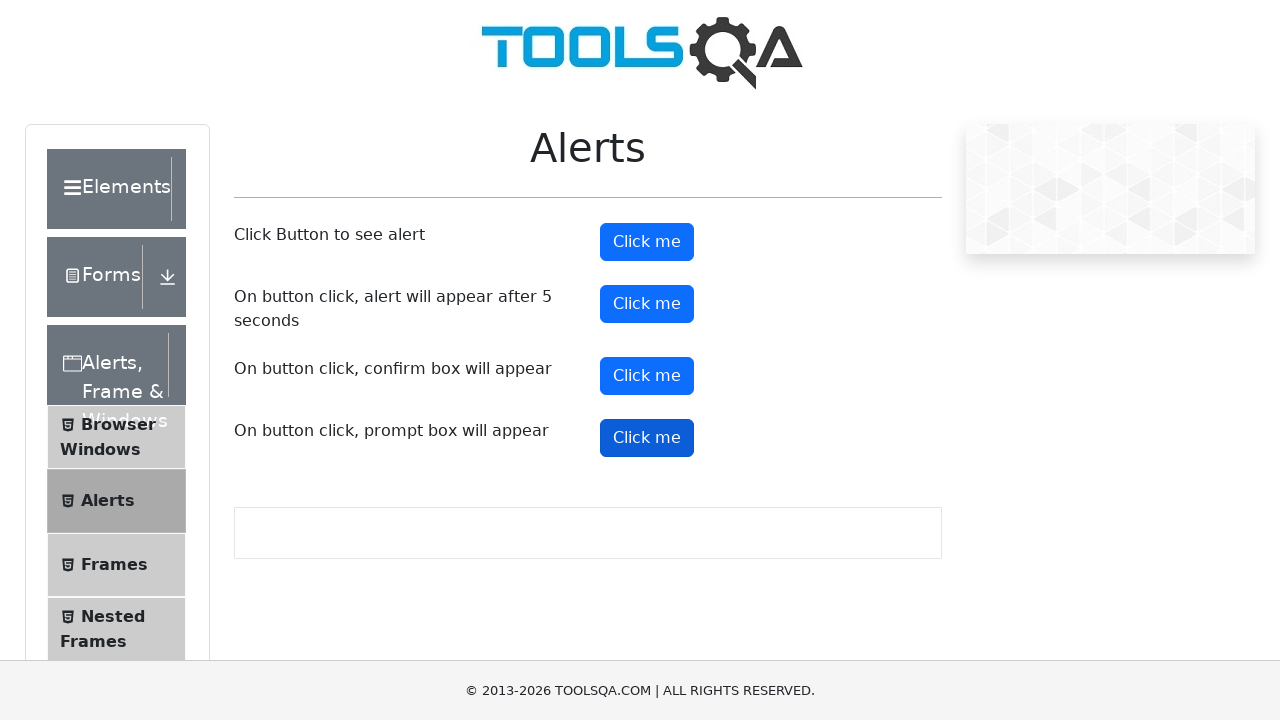

Waited 1 second for alert with text entry to be accepted
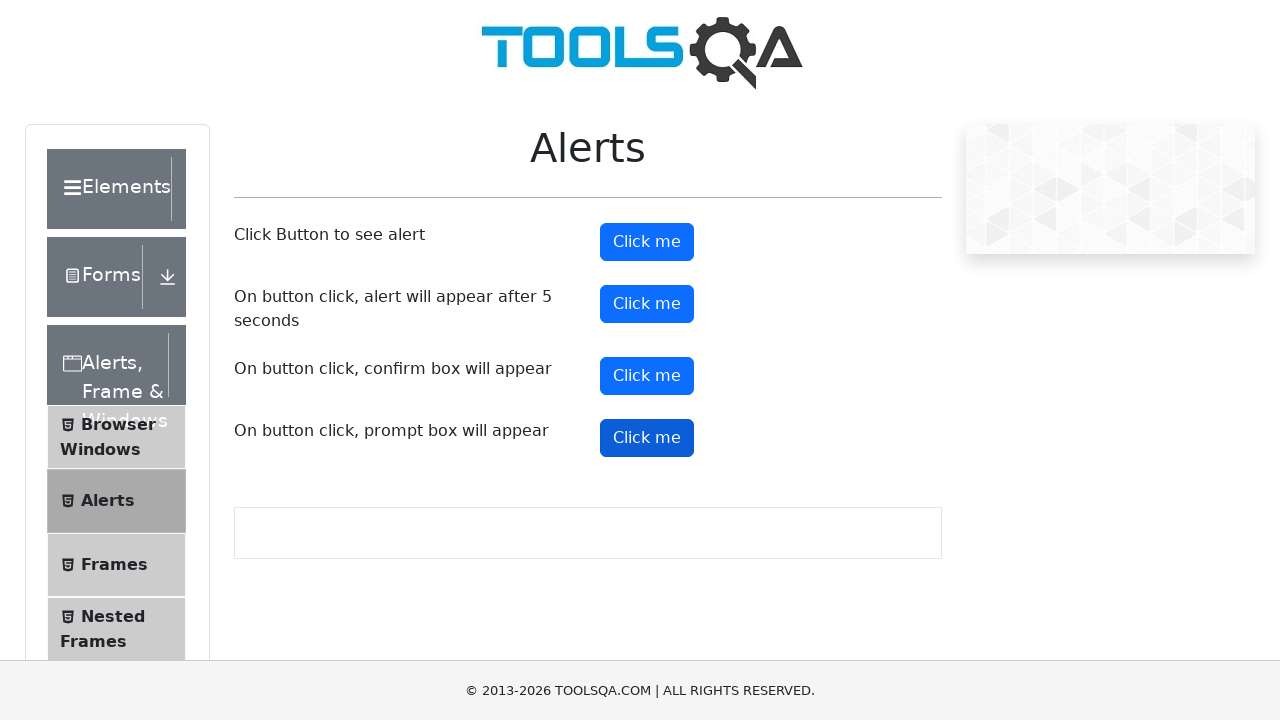

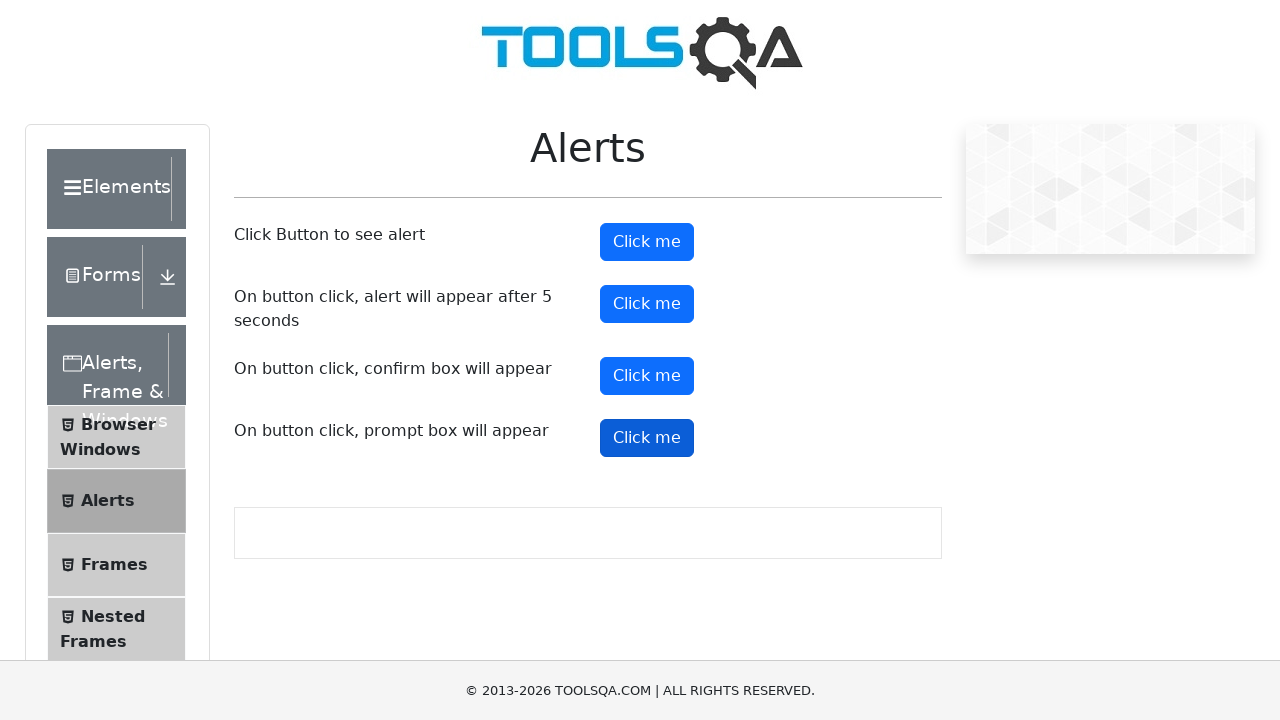